Tests checkbox navigation by clicking on the Checkboxes link, checking the first checkbox if unchecked, and navigating back to the homepage.

Starting URL: https://the-internet.herokuapp.com/

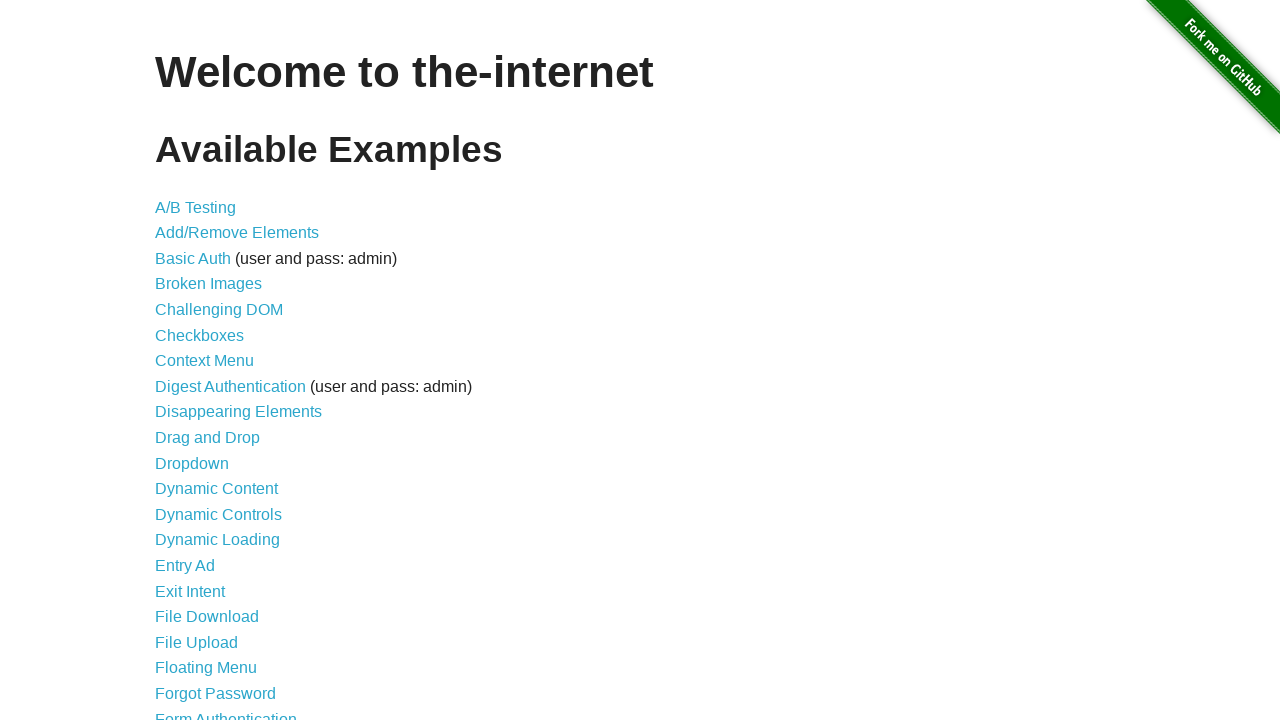

Clicked on the Checkboxes link at (200, 335) on text=Checkboxes
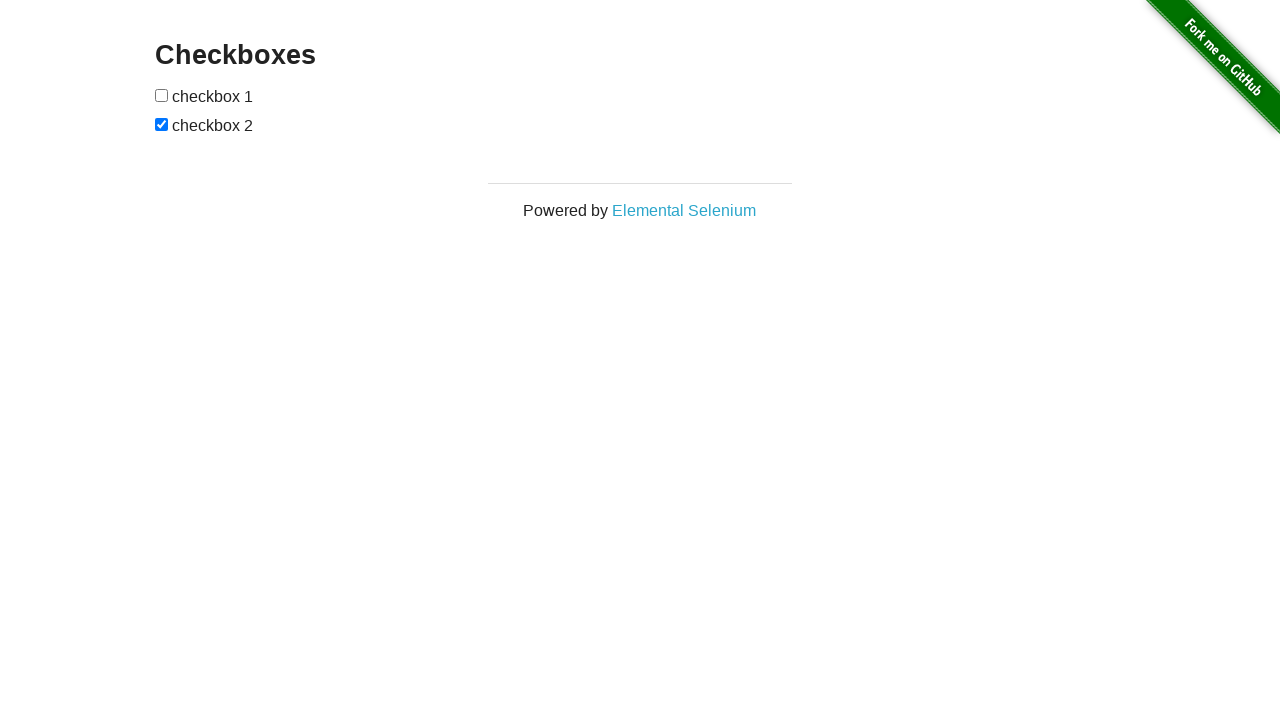

Located the first checkbox element
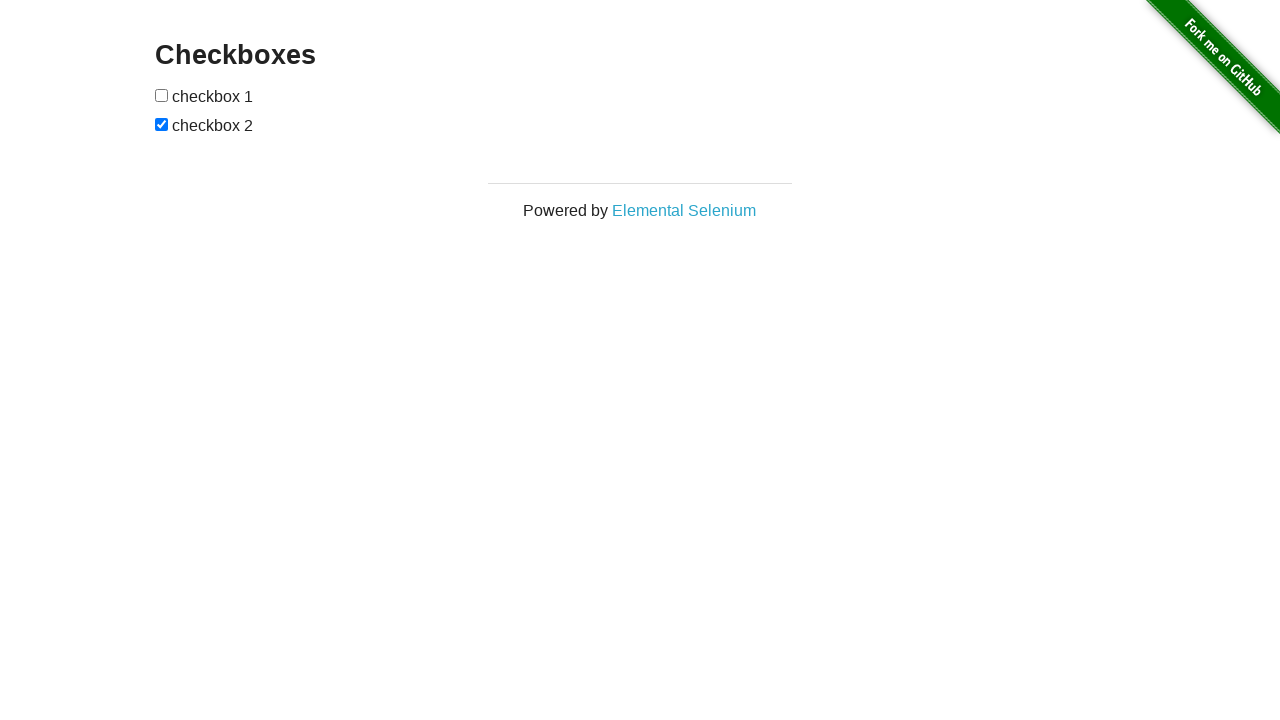

Verified first checkbox is unchecked
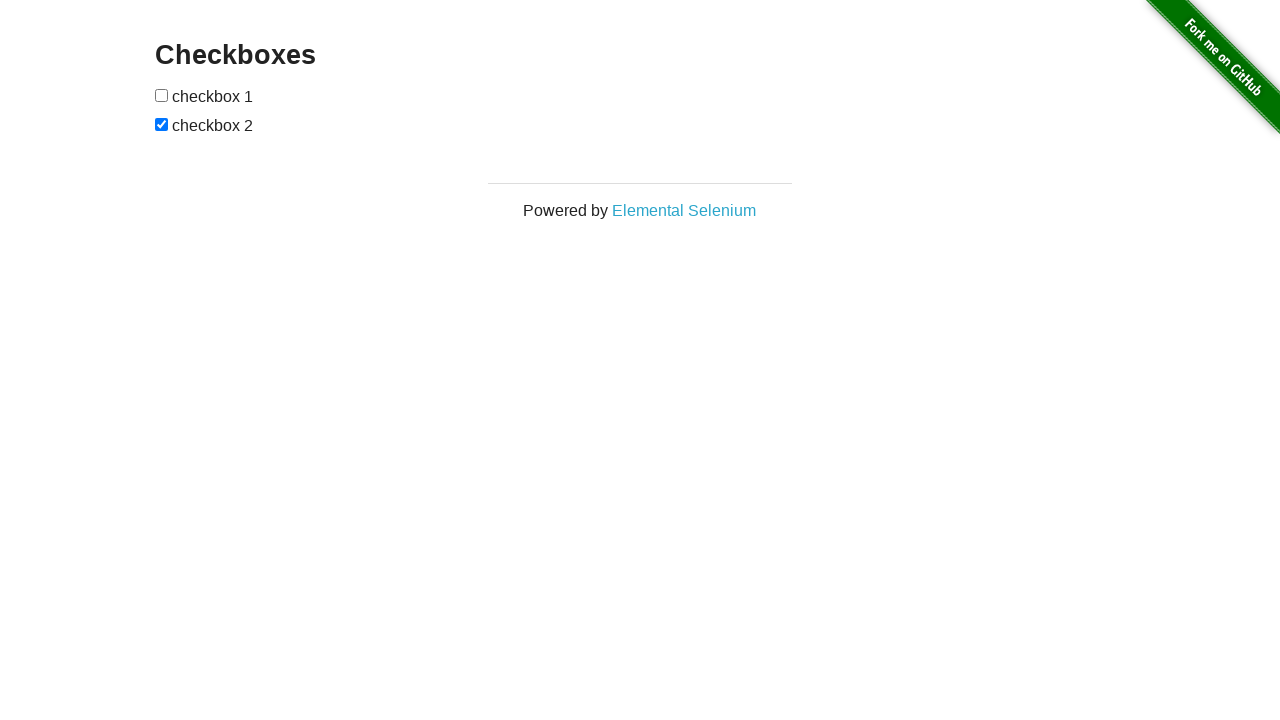

Checked the first checkbox at (162, 95) on form#checkboxes input[type='checkbox'] >> nth=0
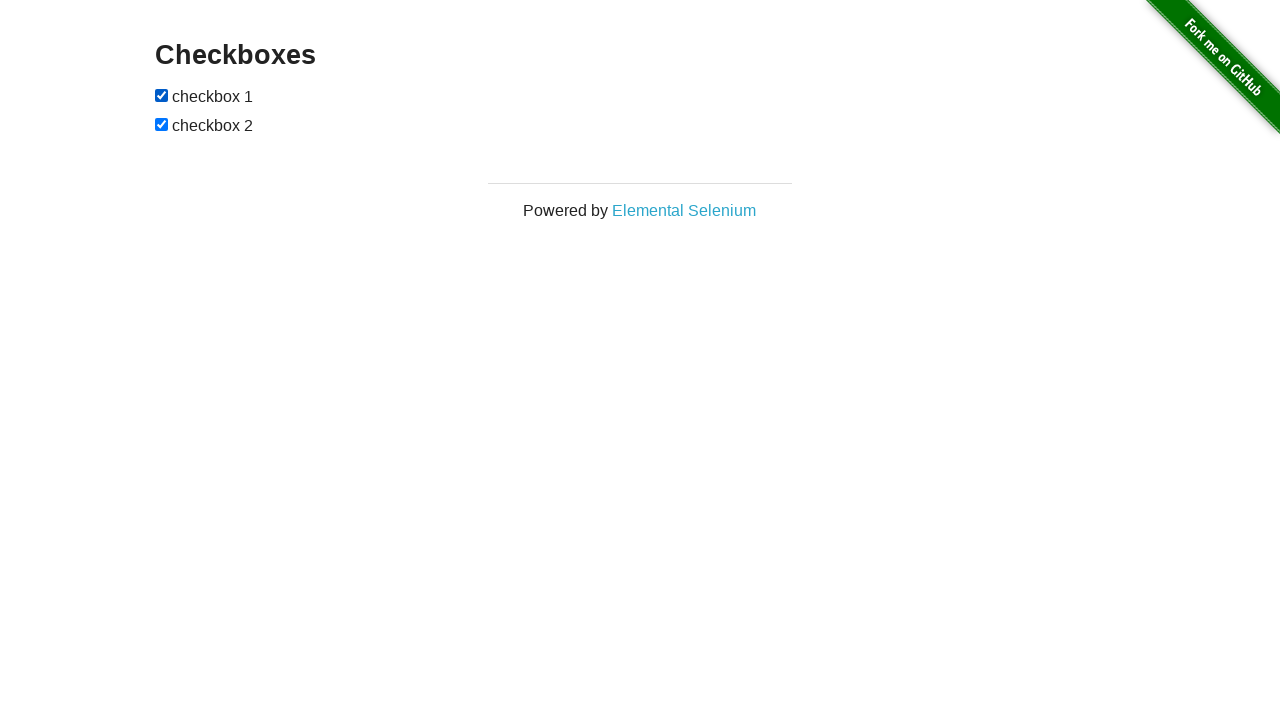

Navigated back to homepage
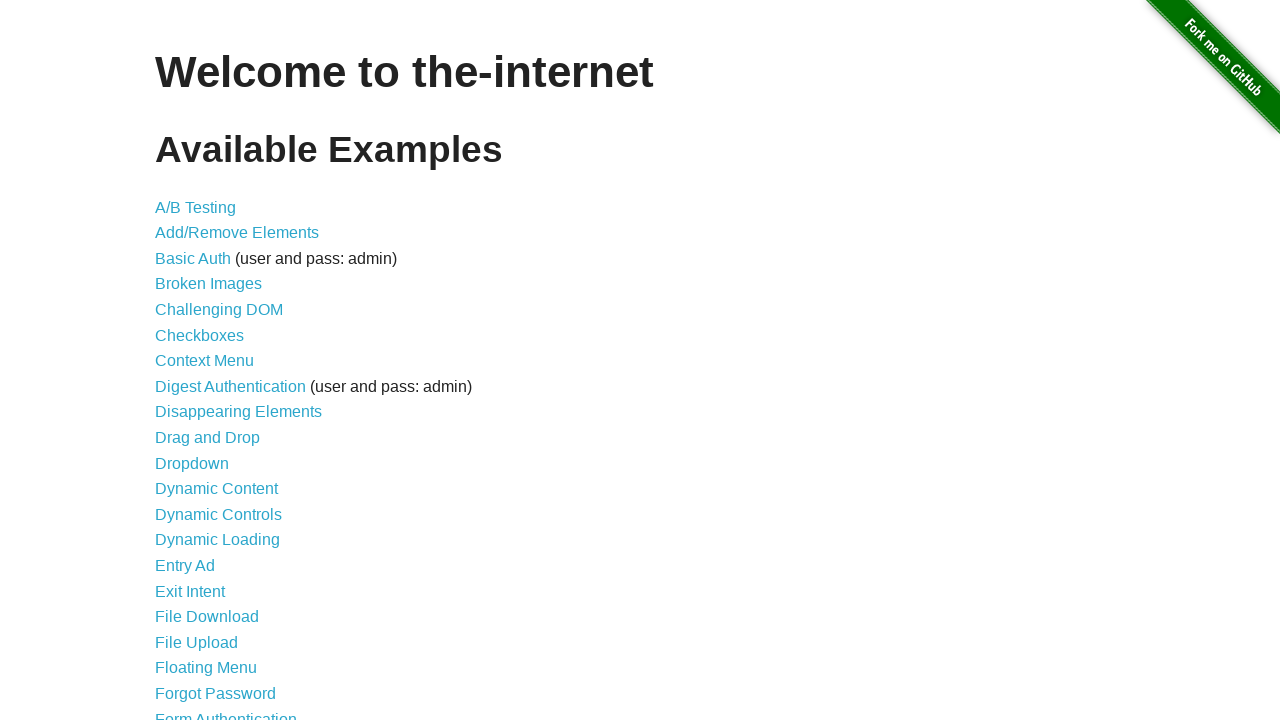

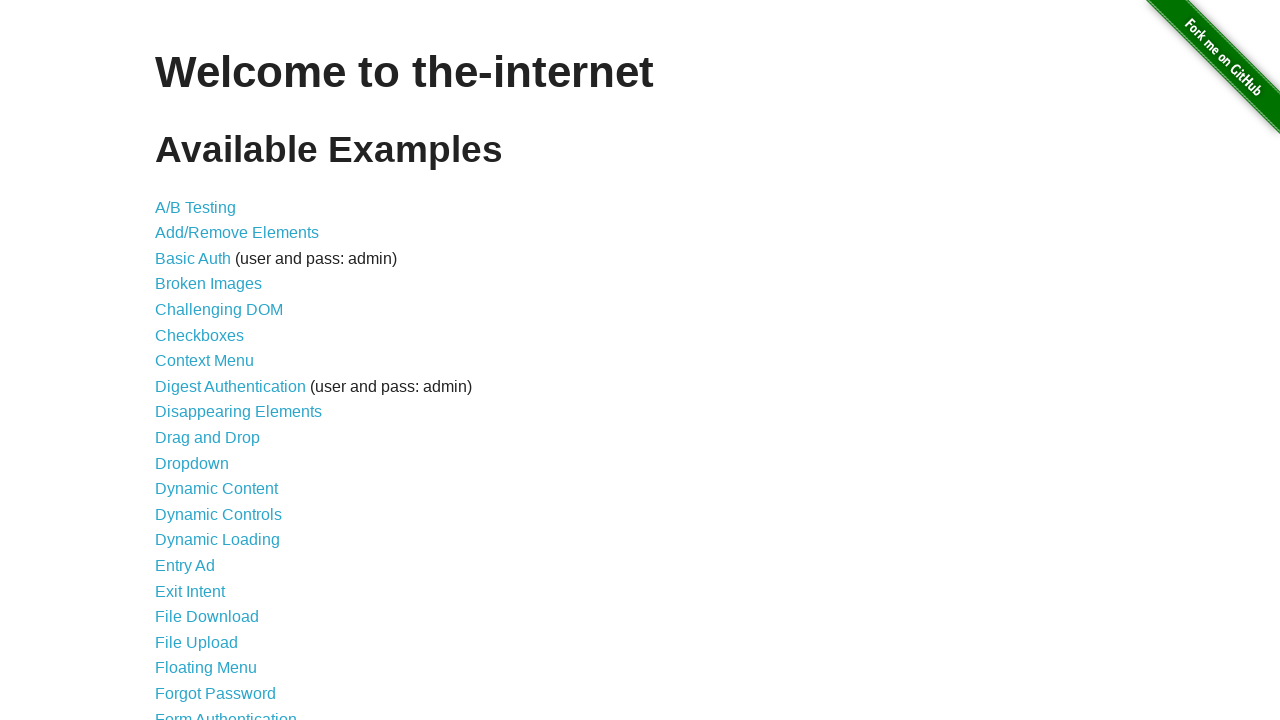